Navigates to a tutorial website, scrolls down the page, and clicks on a link using JavaScript execution

Starting URL: https://howtodoinjava.com/

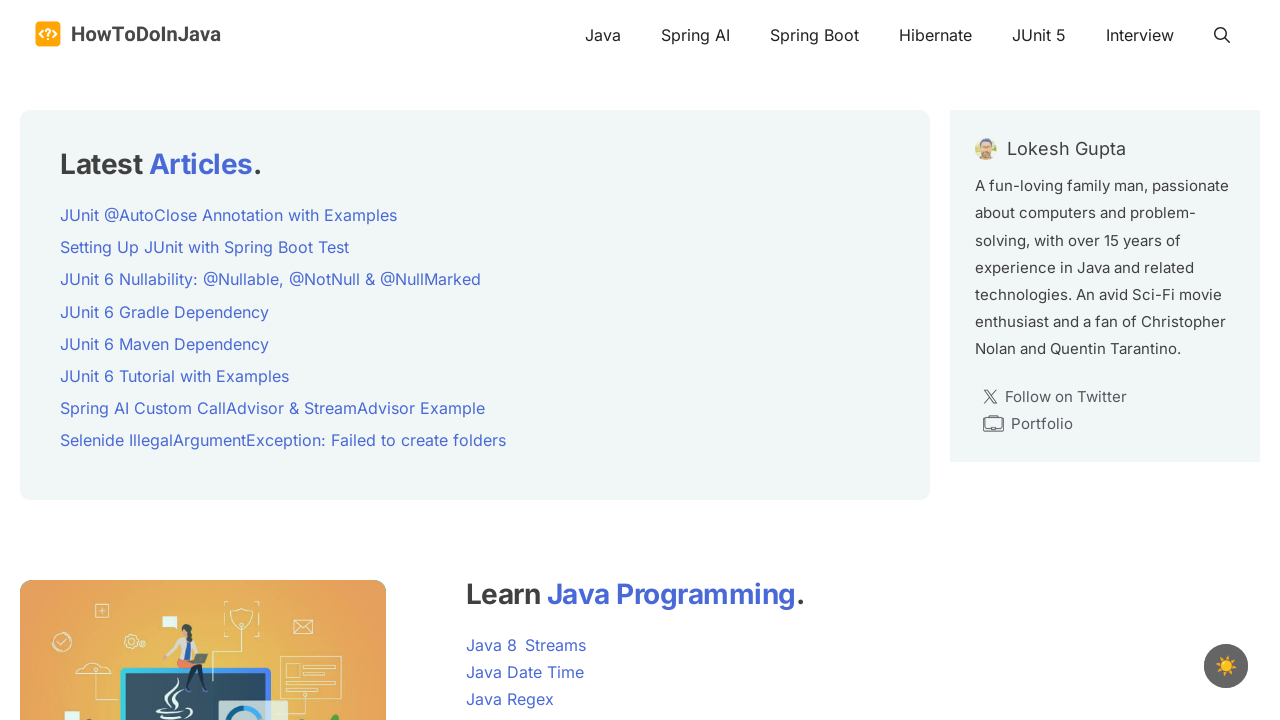

Navigated to HowToDoInJava tutorial website
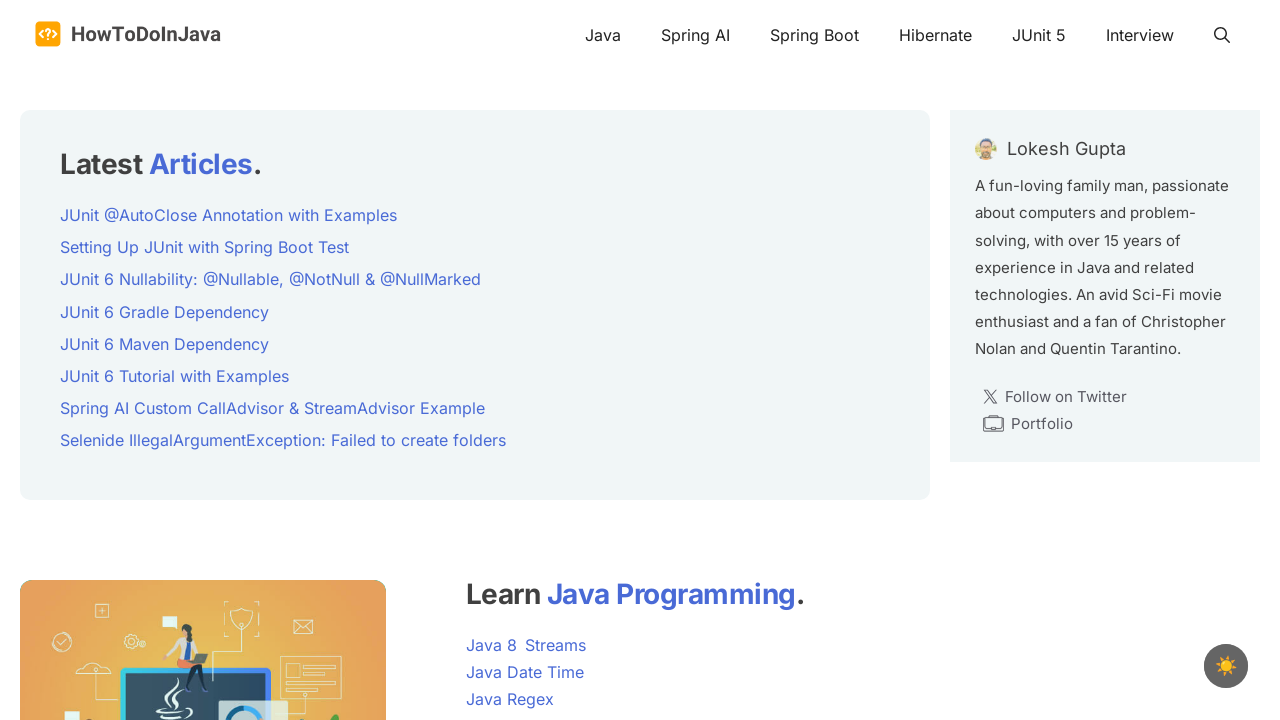

Scrolled down the page by 2000 pixels
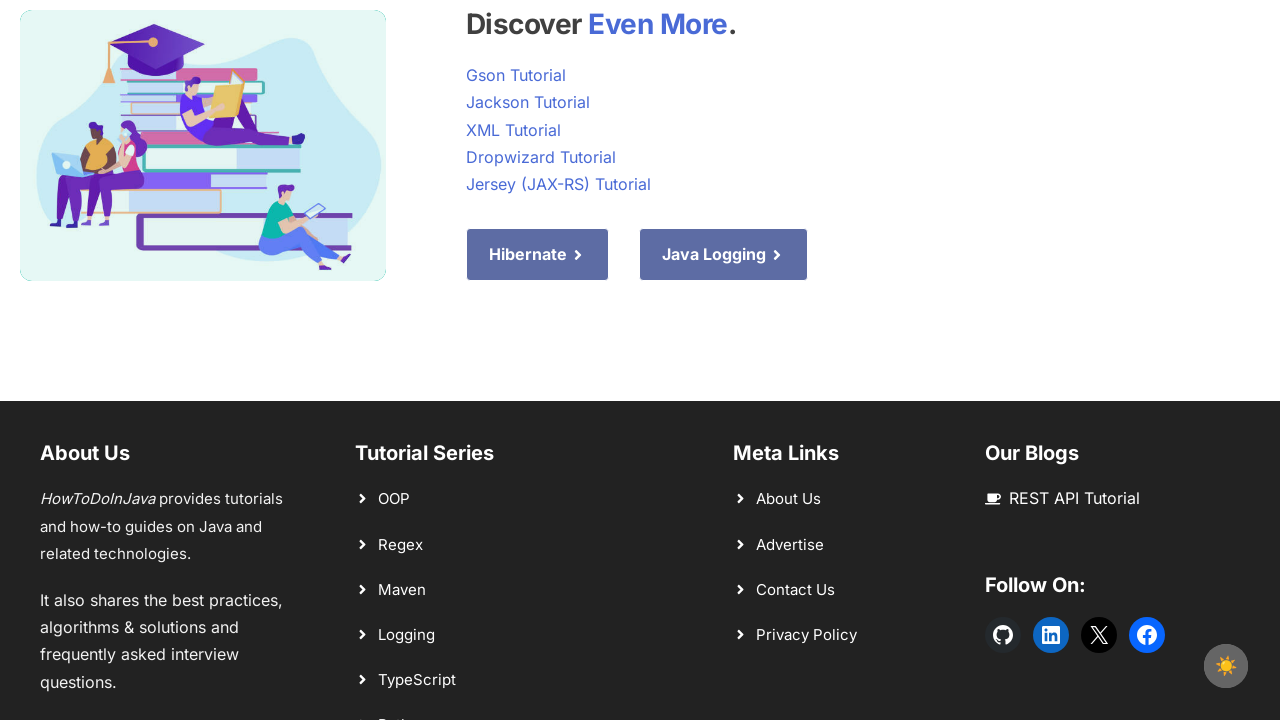

Clicked on the 26th link on the page using JavaScript execution
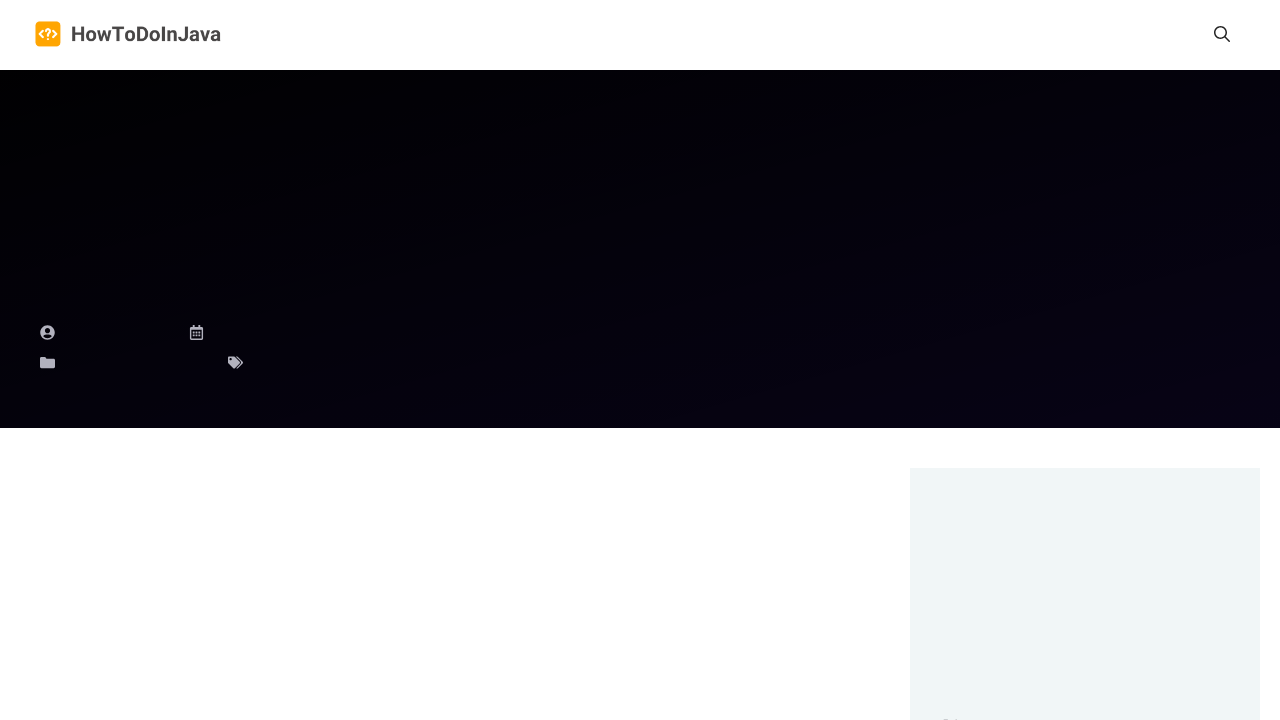

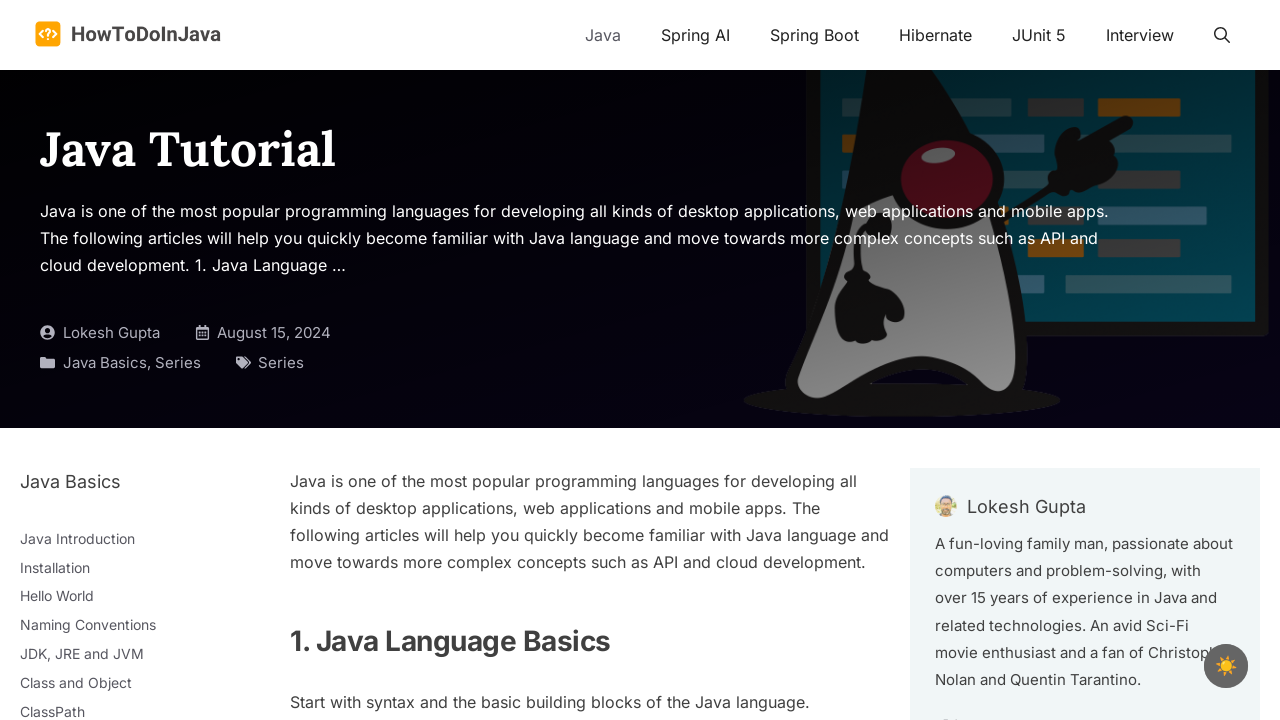